Tests multiplication operation (7*4=28) on the prototype build by selecting multiply operation

Starting URL: https://testsheepnz.github.io/BasicCalculator

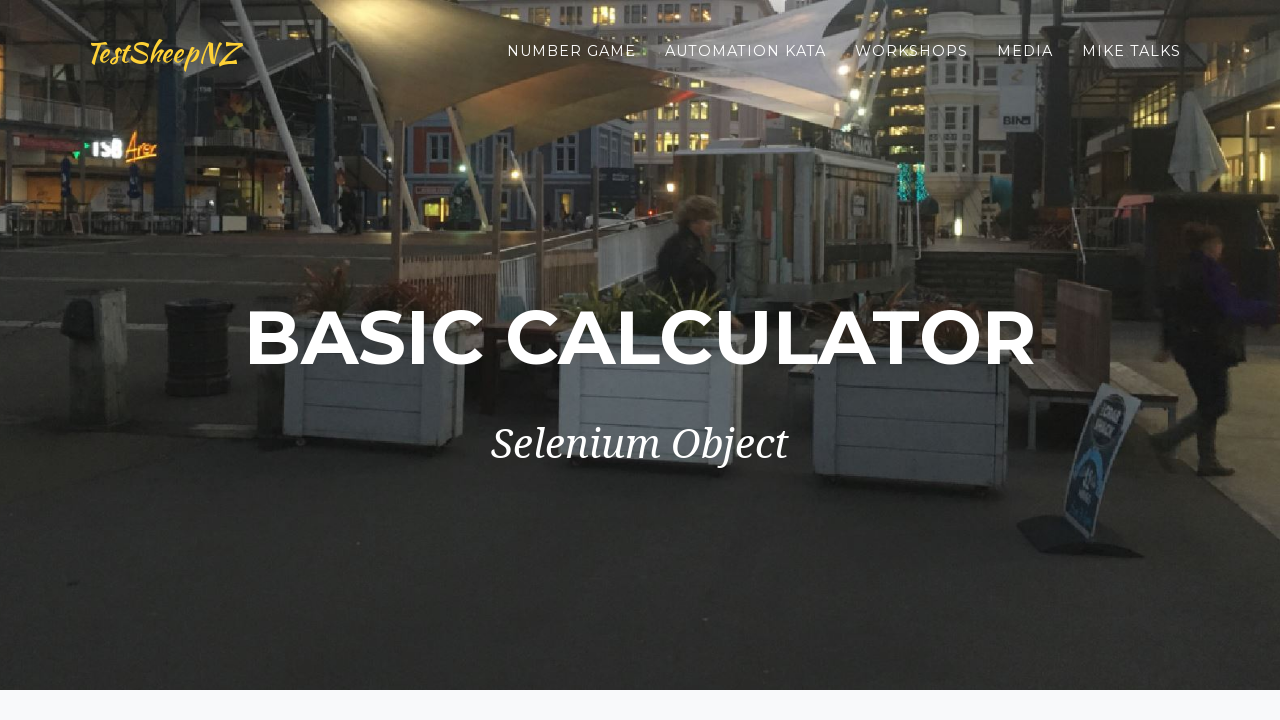

Selected multiplication operation from dropdown on #selectOperationDropdown
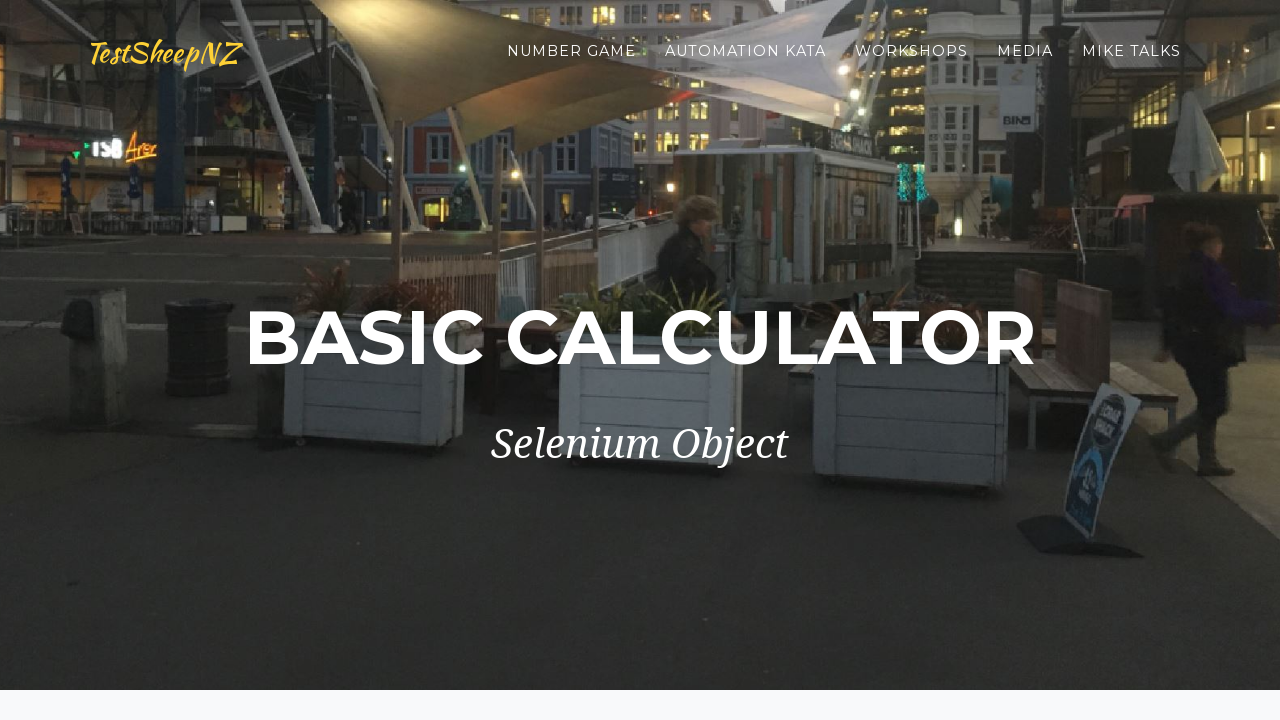

Filled first number field with '7' on #number1Field
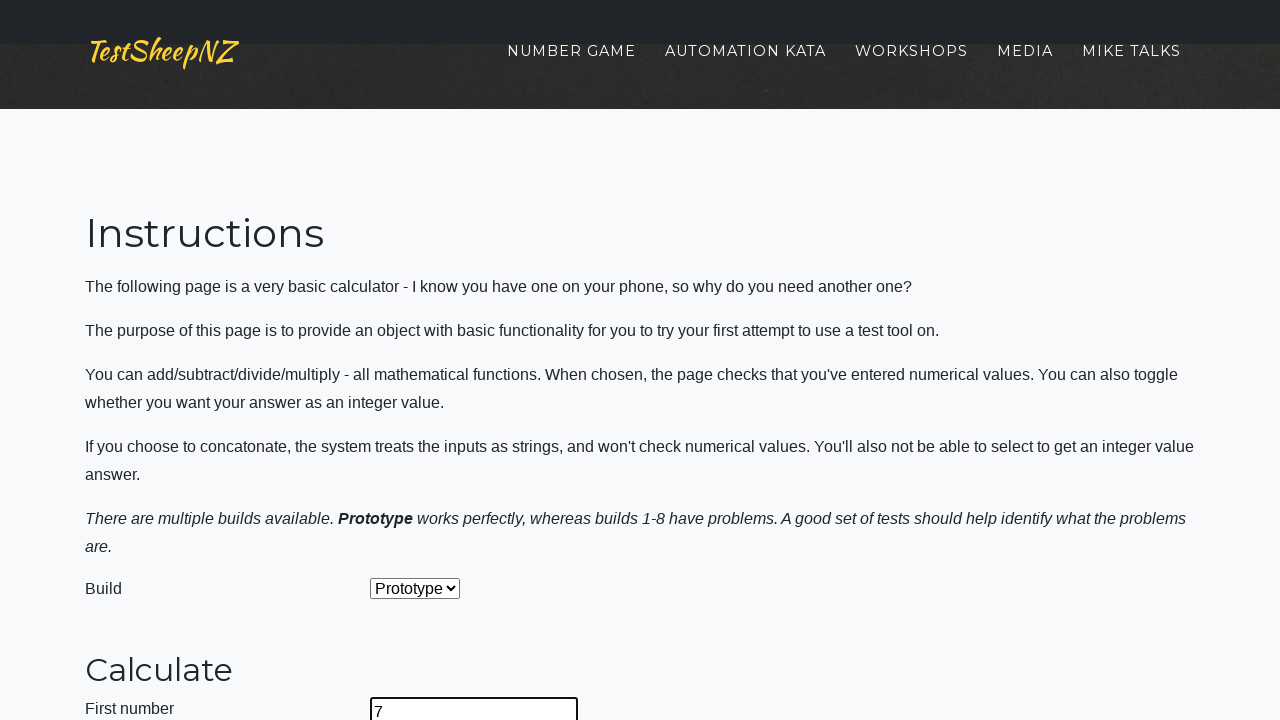

Filled second number field with '4' on #number2Field
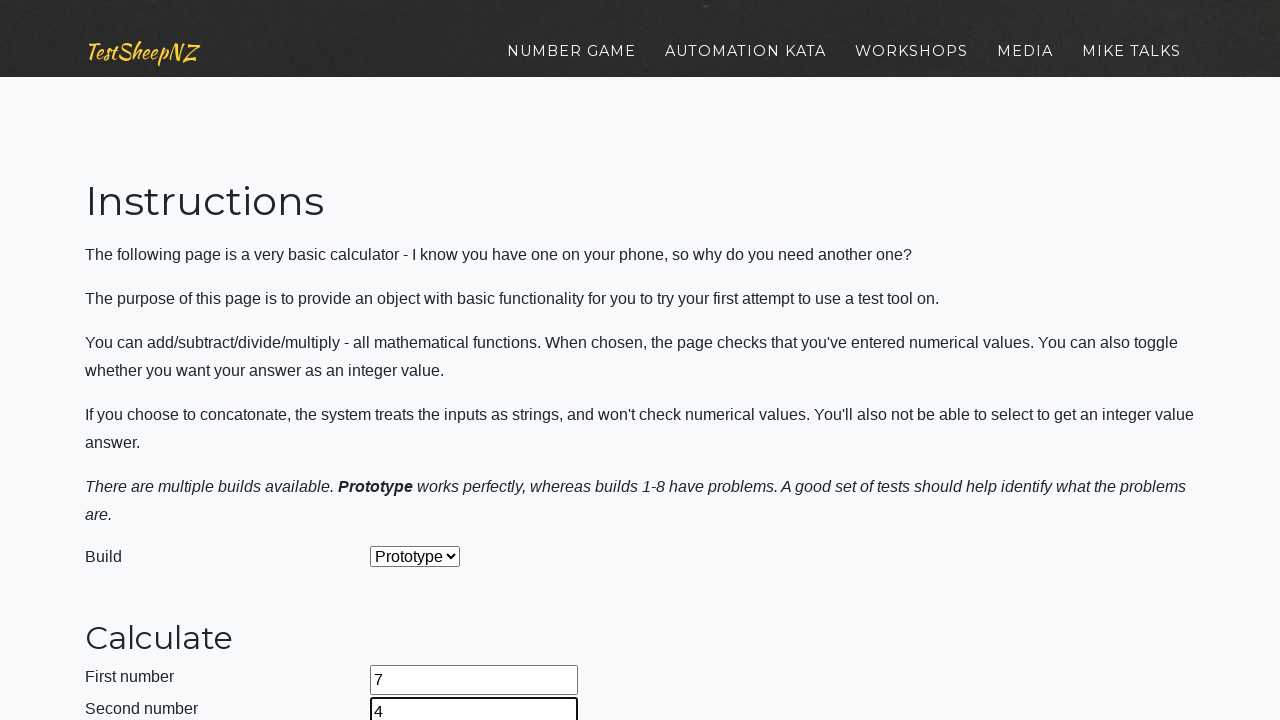

Clicked calculate button at (422, 361) on #calculateButton
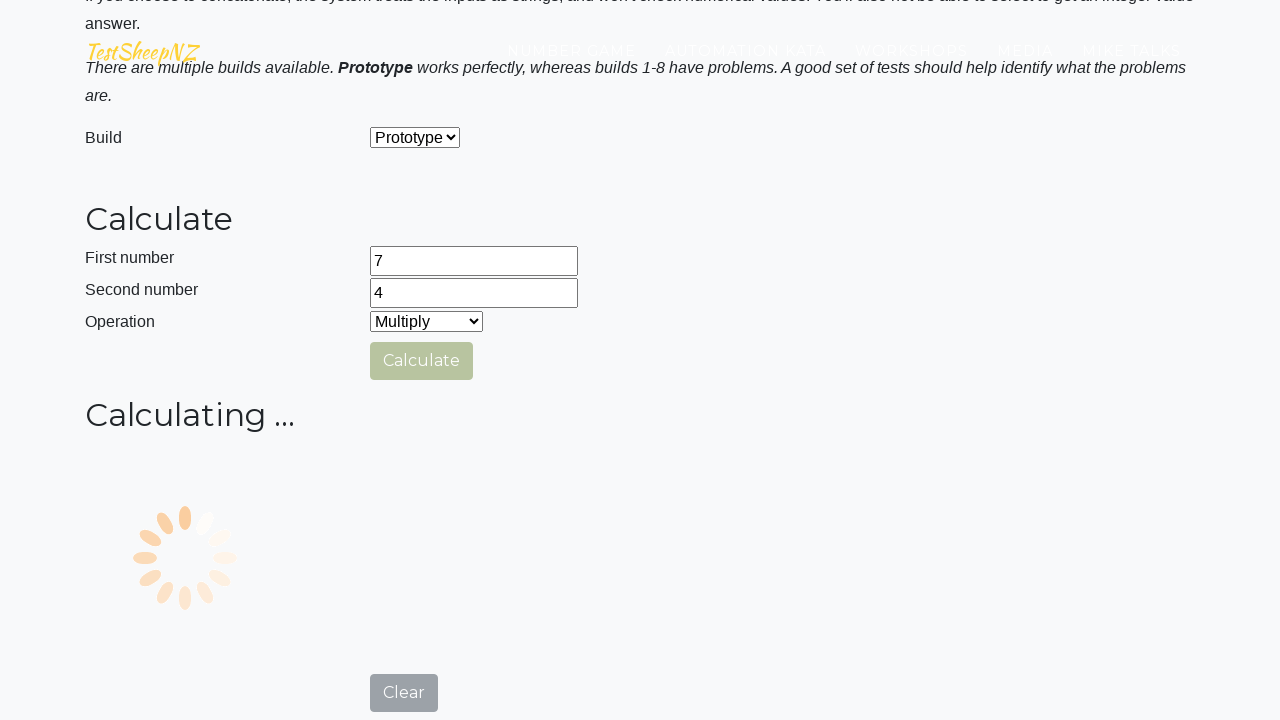

Verified result equals 28 (7 * 4 = 28)
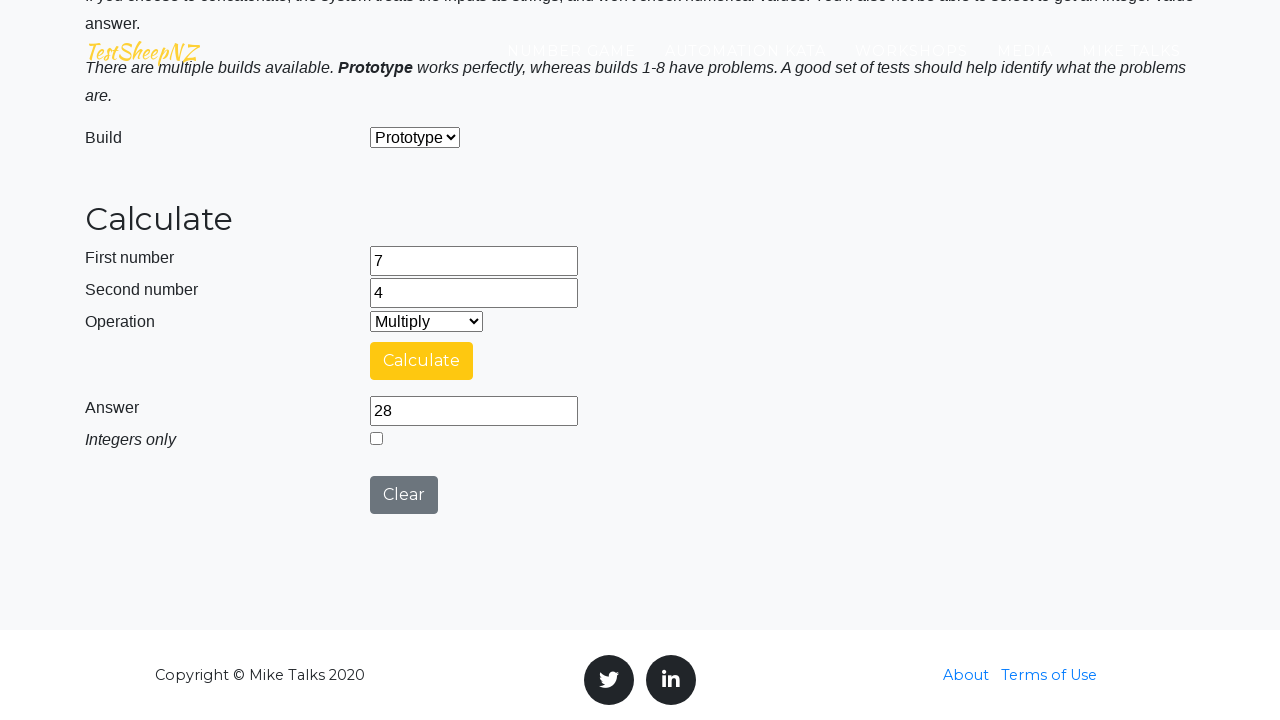

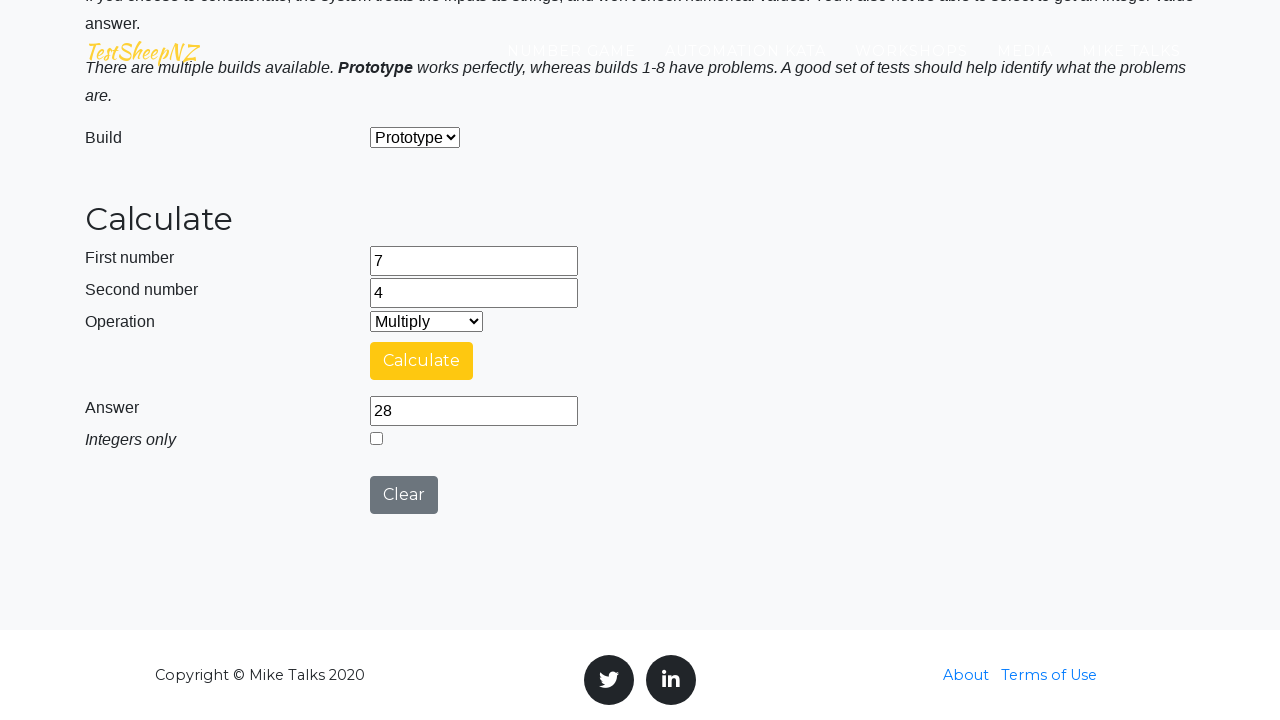